Tests combined green and blue loading animations by clicking the button and monitoring the sequential loading states

Starting URL: https://kristinek.github.io/site/examples/loading_color

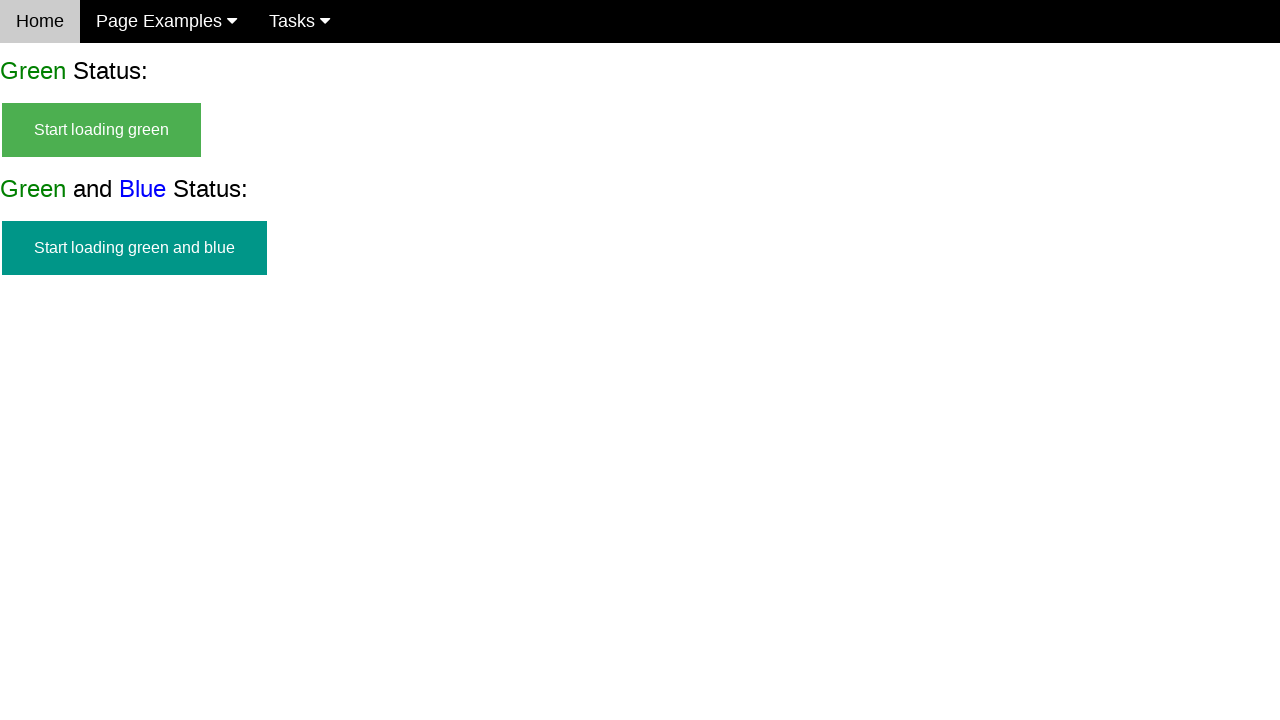

Green and blue button appeared on page
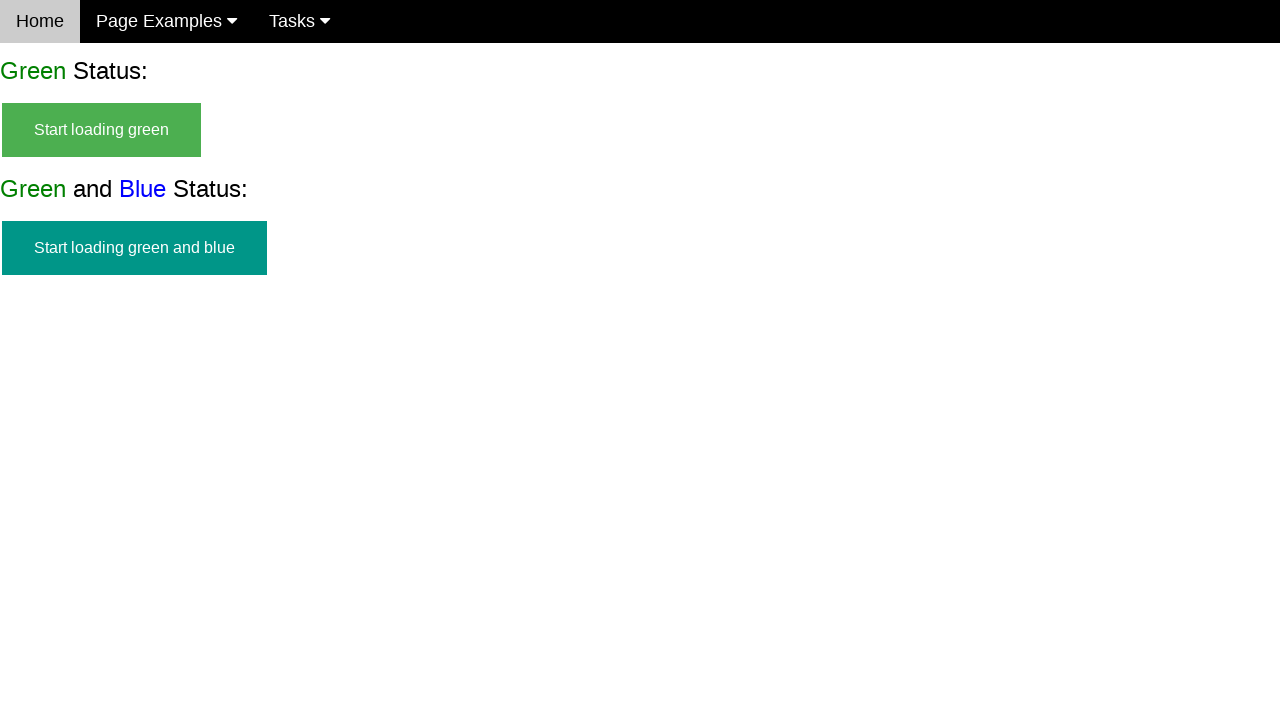

Clicked start green and blue button to initiate combined loading animations at (134, 248) on #start_green_and_blue
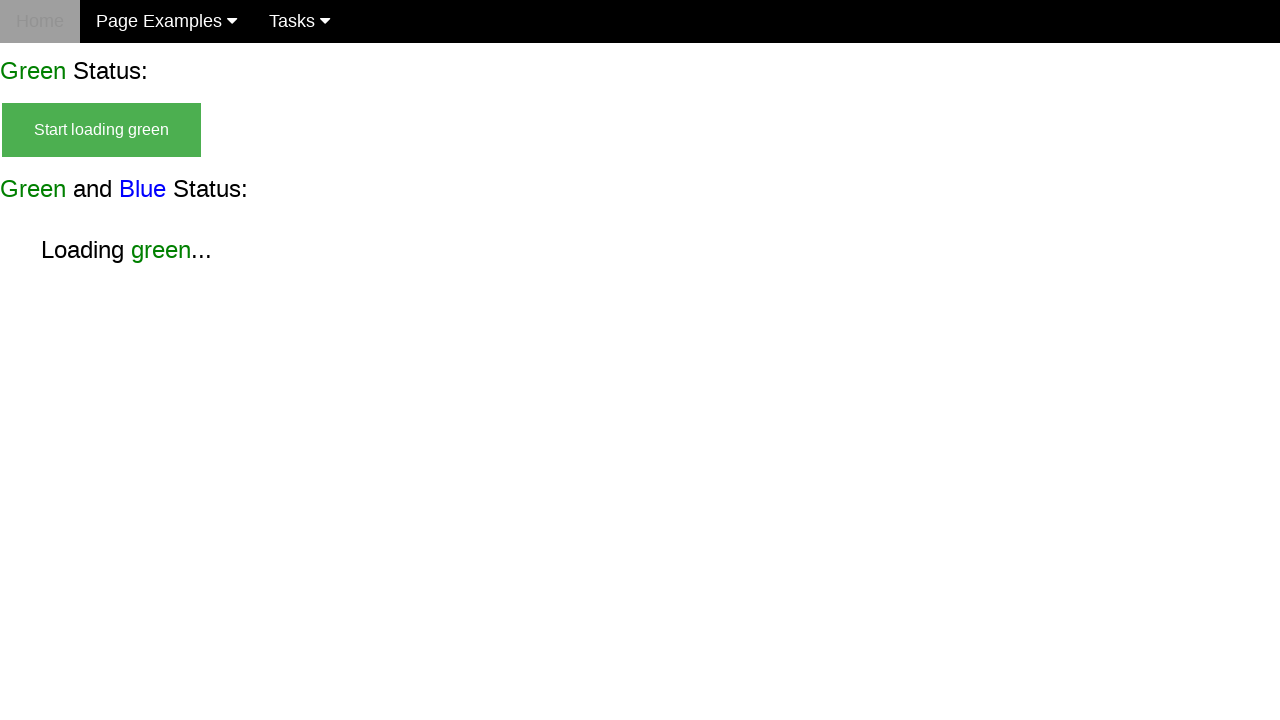

Green loading animation without blue appeared
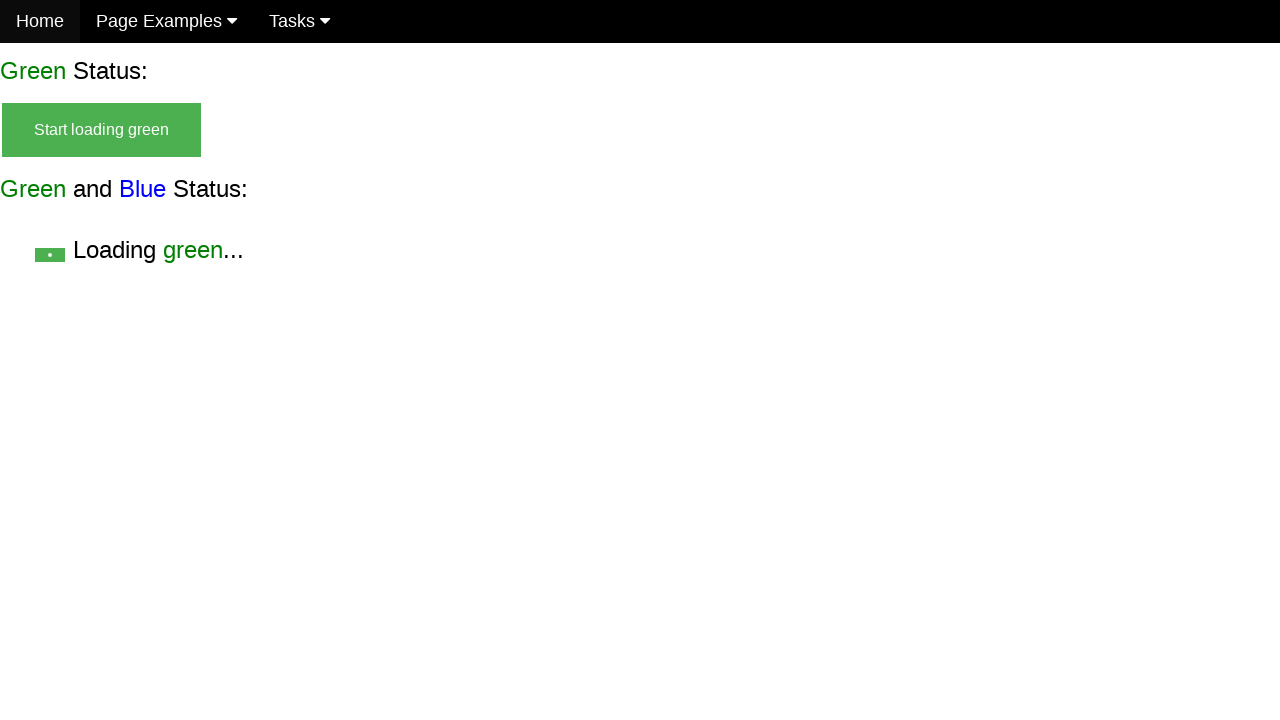

Green loading animation with blue appeared
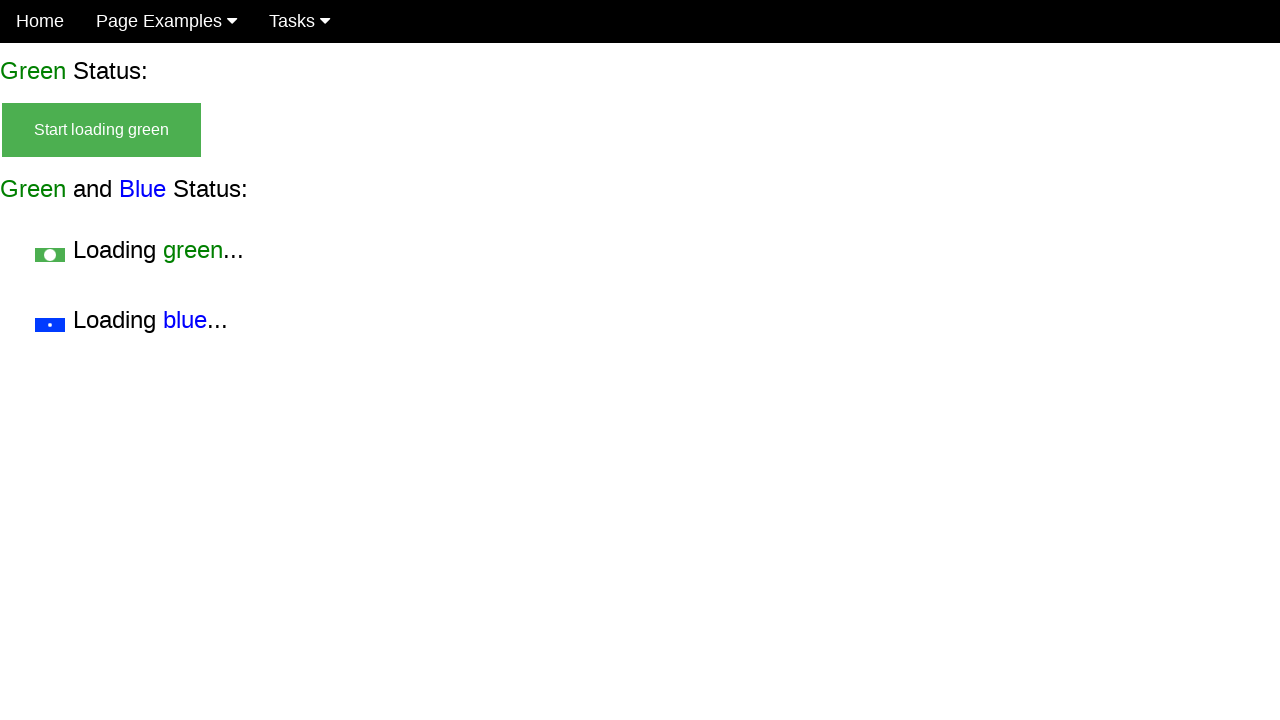

Blue loading animation without green appeared
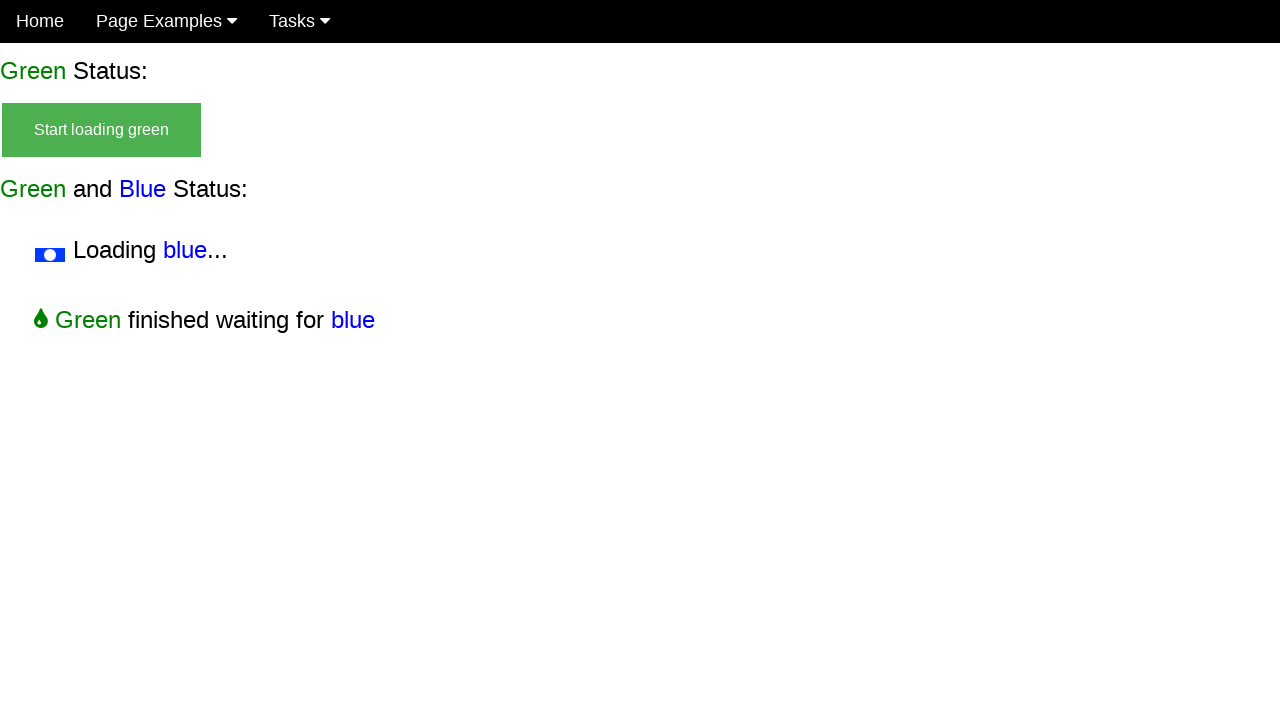

Green and blue loading animations completed successfully
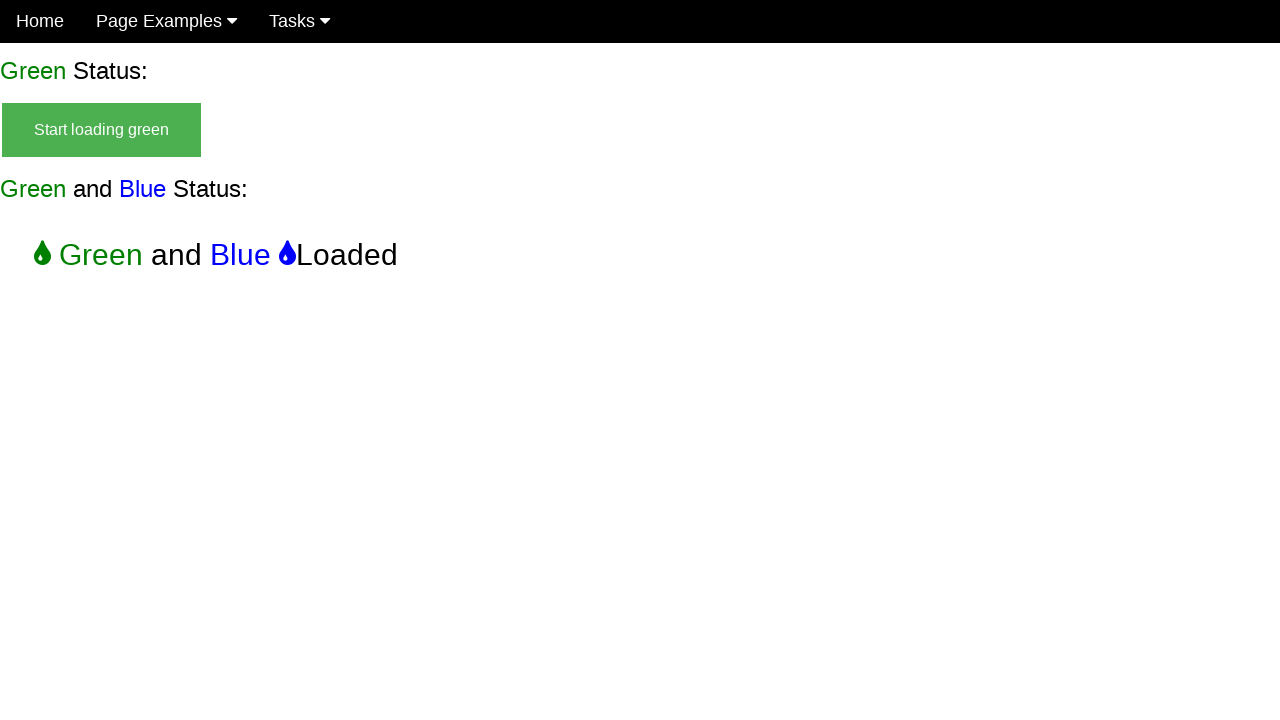

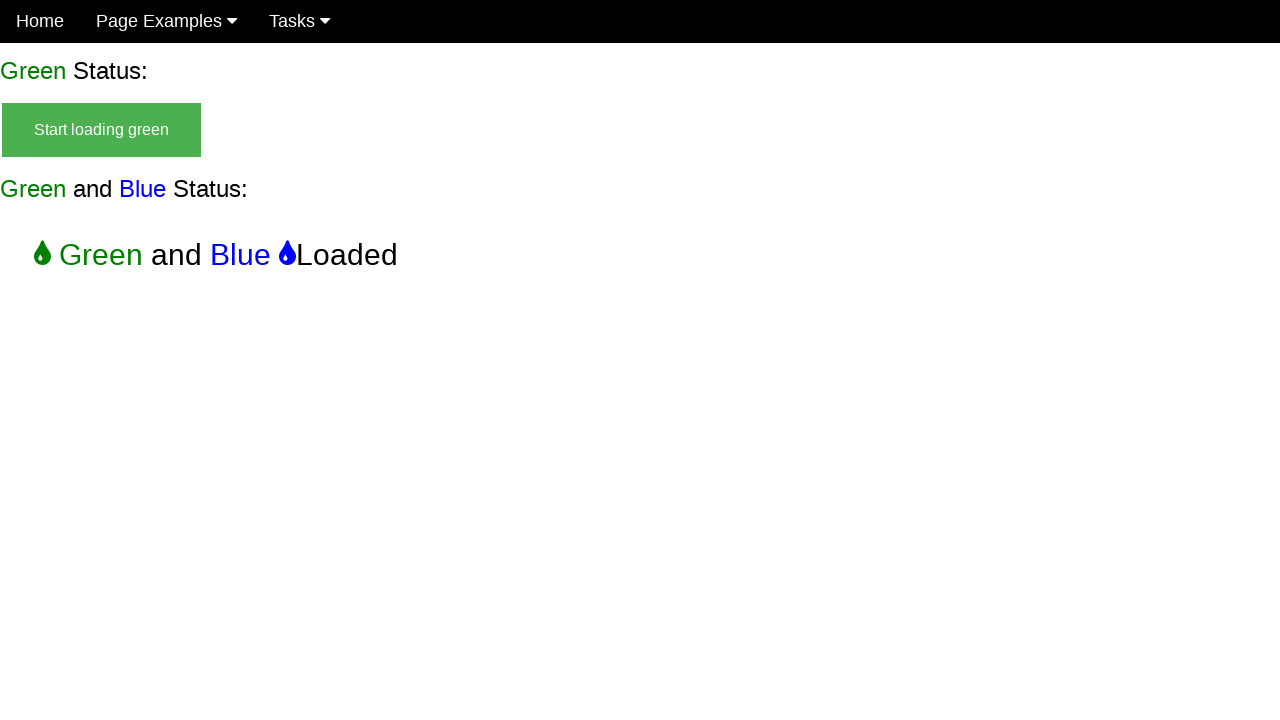